Tests a practice form by filling out personal information fields (name, email, password, gender, employment status, date of birth) and submitting the form, then verifying a success message appears.

Starting URL: https://rahulshettyacademy.com/angularpractice/

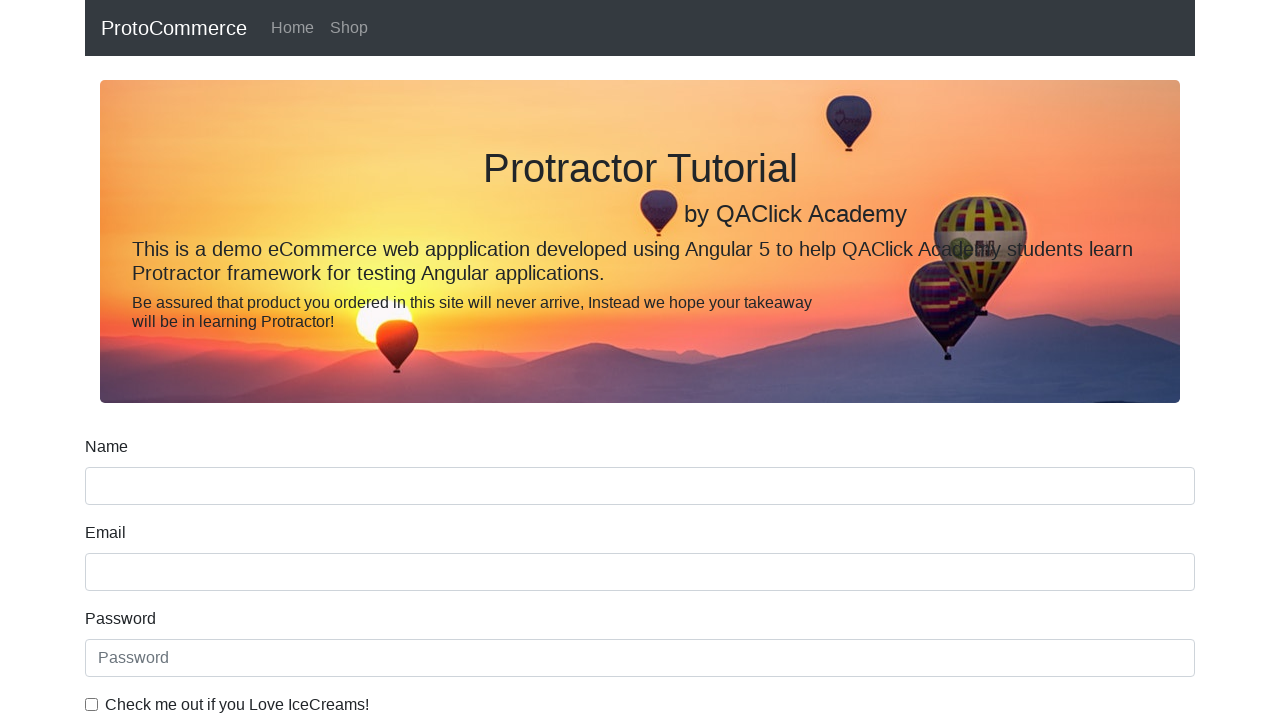

Filled name field with 'Kumar' on input[name='name']
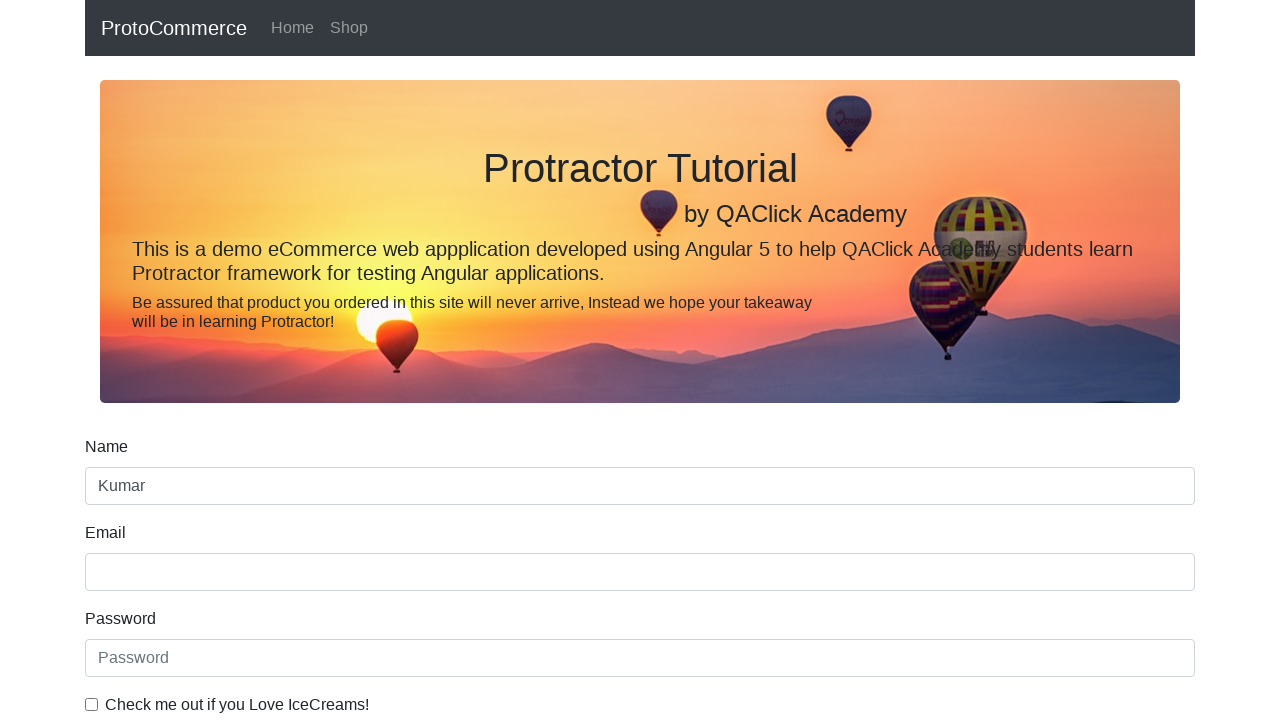

Filled email field with 'kumar@gmail.com' on input[name='email']
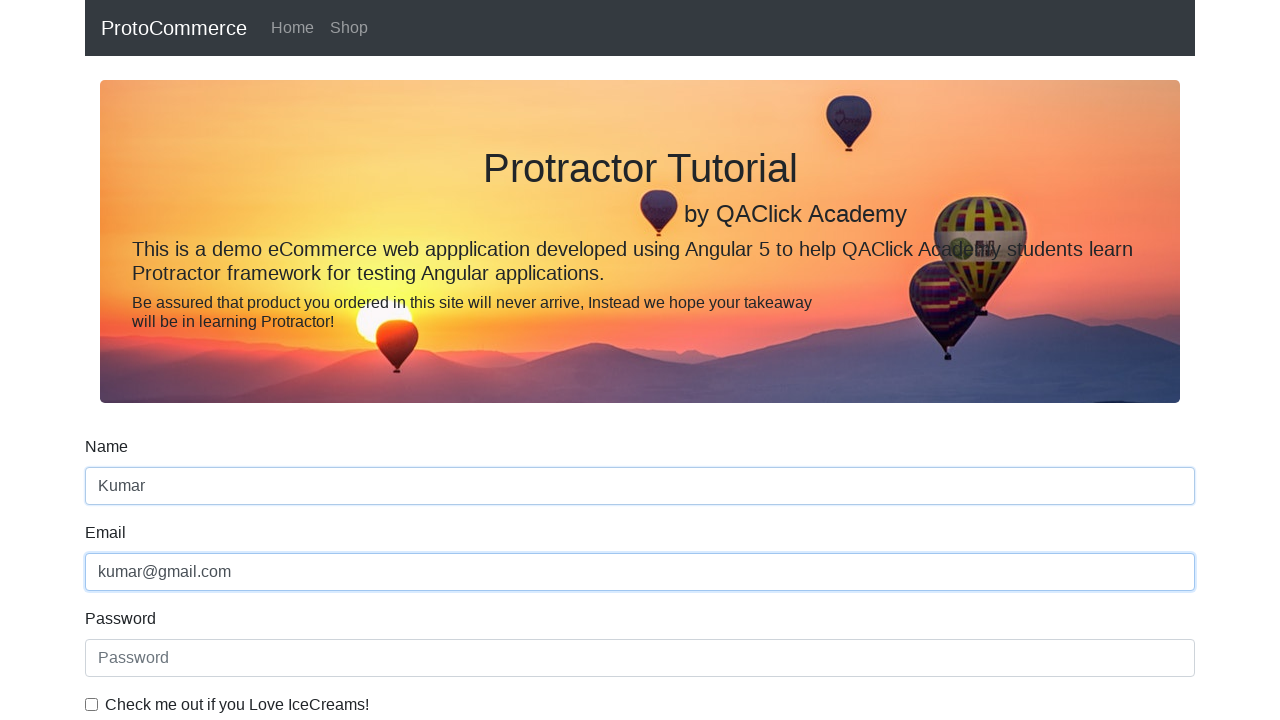

Filled password field with '12344565' on #exampleInputPassword1
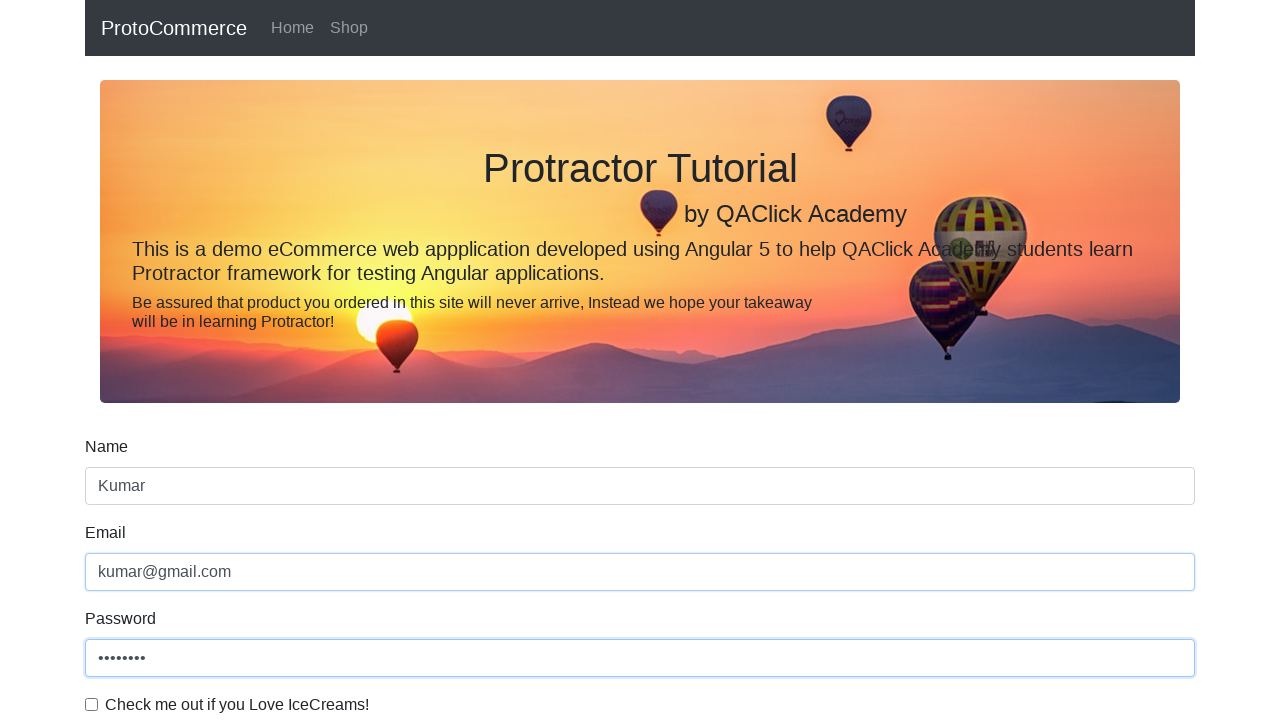

Checked the ICE cream lover checkbox at (92, 704) on #exampleCheck1
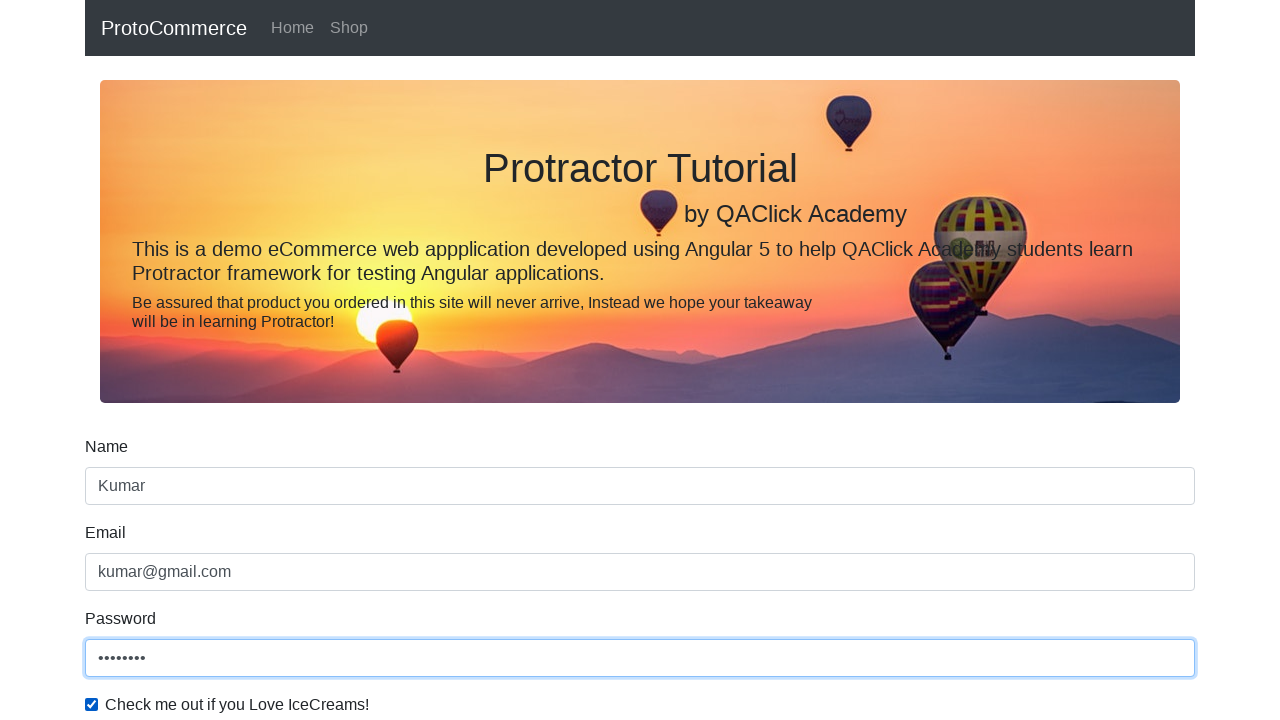

Selected 'Male' from gender dropdown on #exampleFormControlSelect1
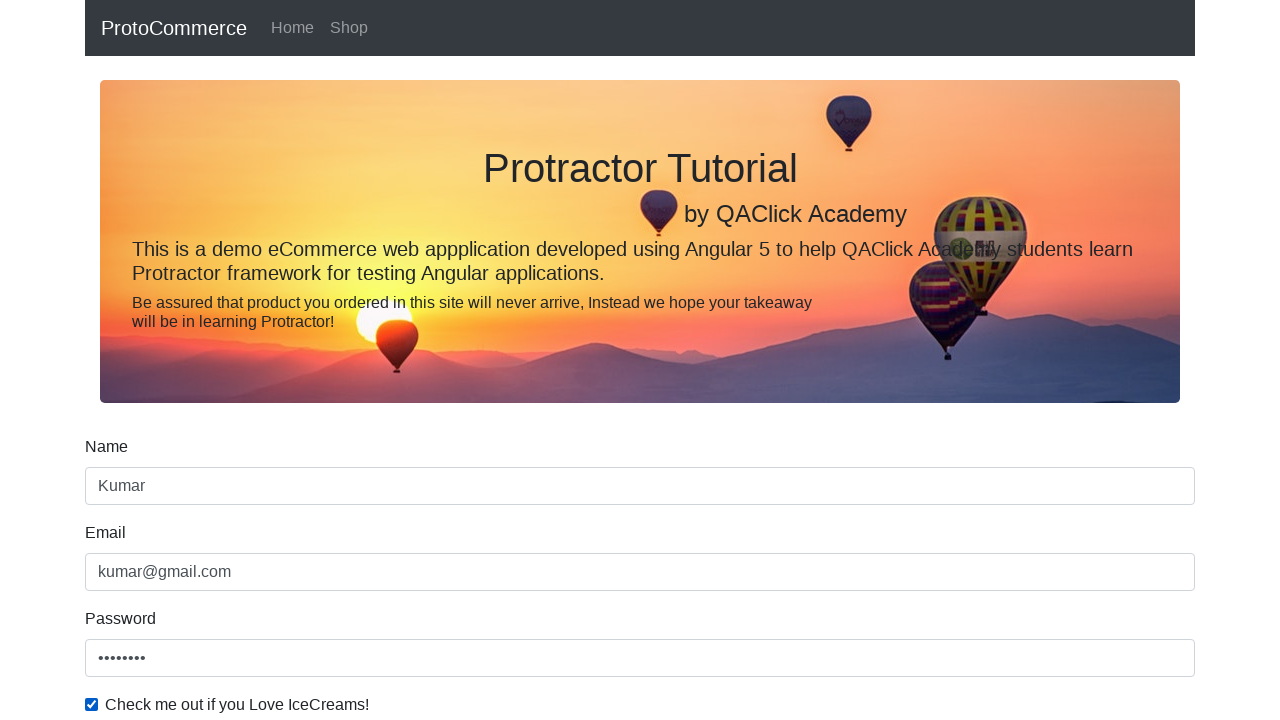

Selected Student employment status radio button at (238, 360) on #inlineRadio1
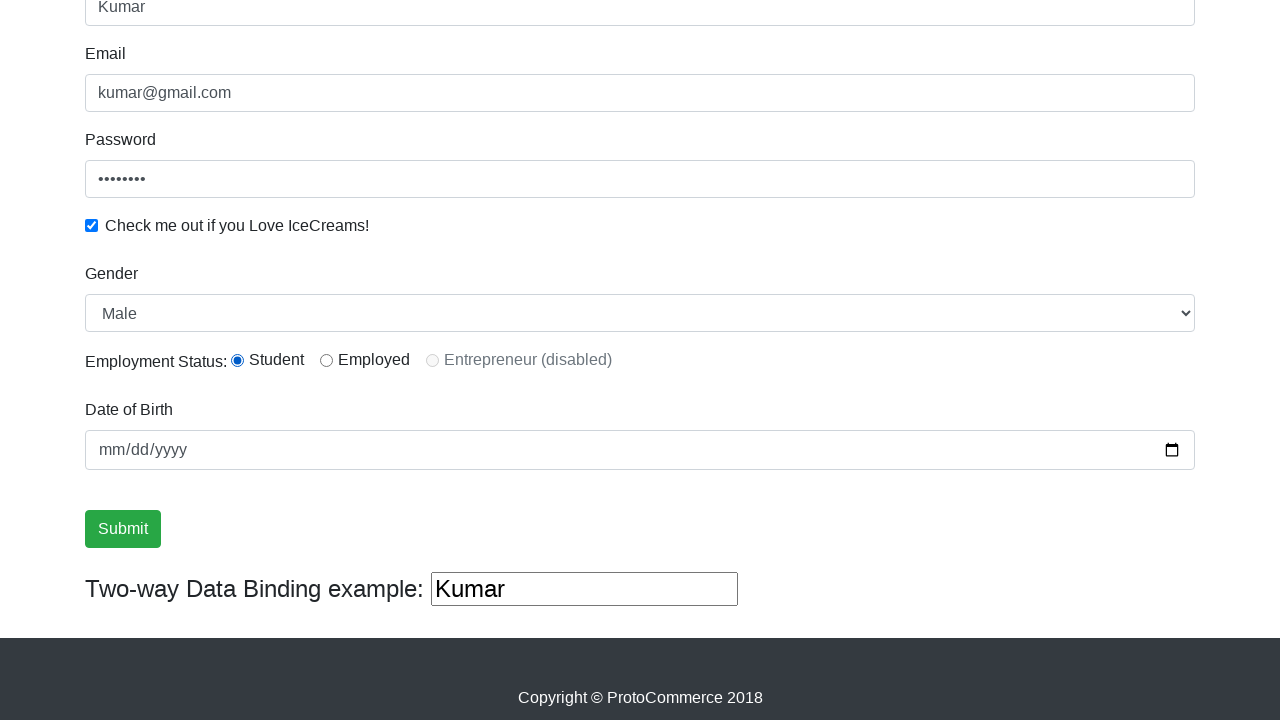

Filled date of birth field with '1998-02-13' on input[name='bday']
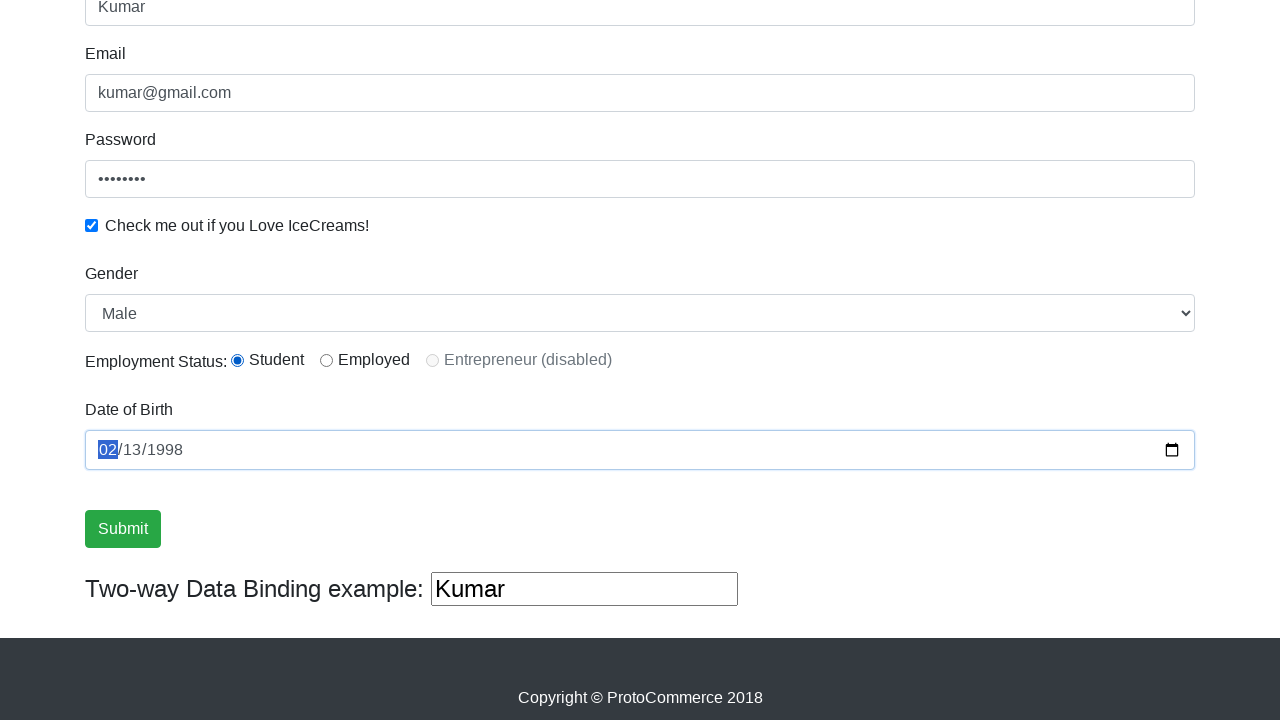

Clicked the Submit button at (123, 529) on input[value='Submit']
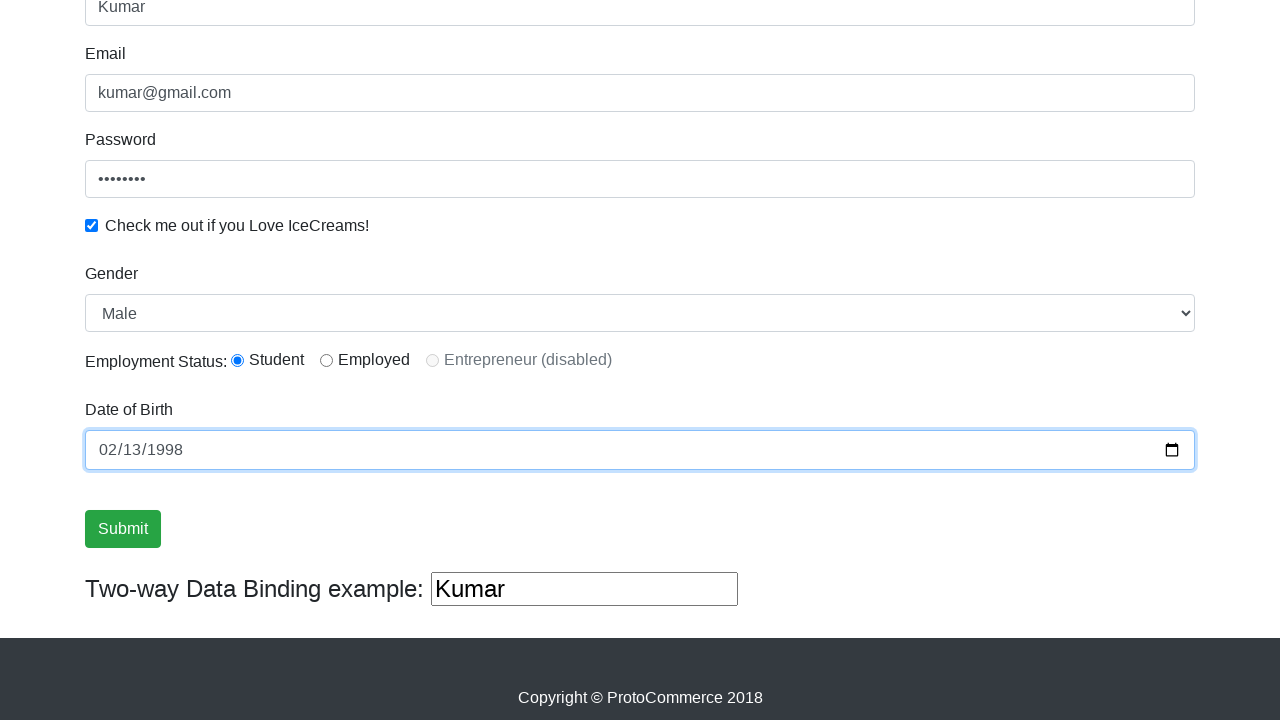

Form submission successful - Success message appeared
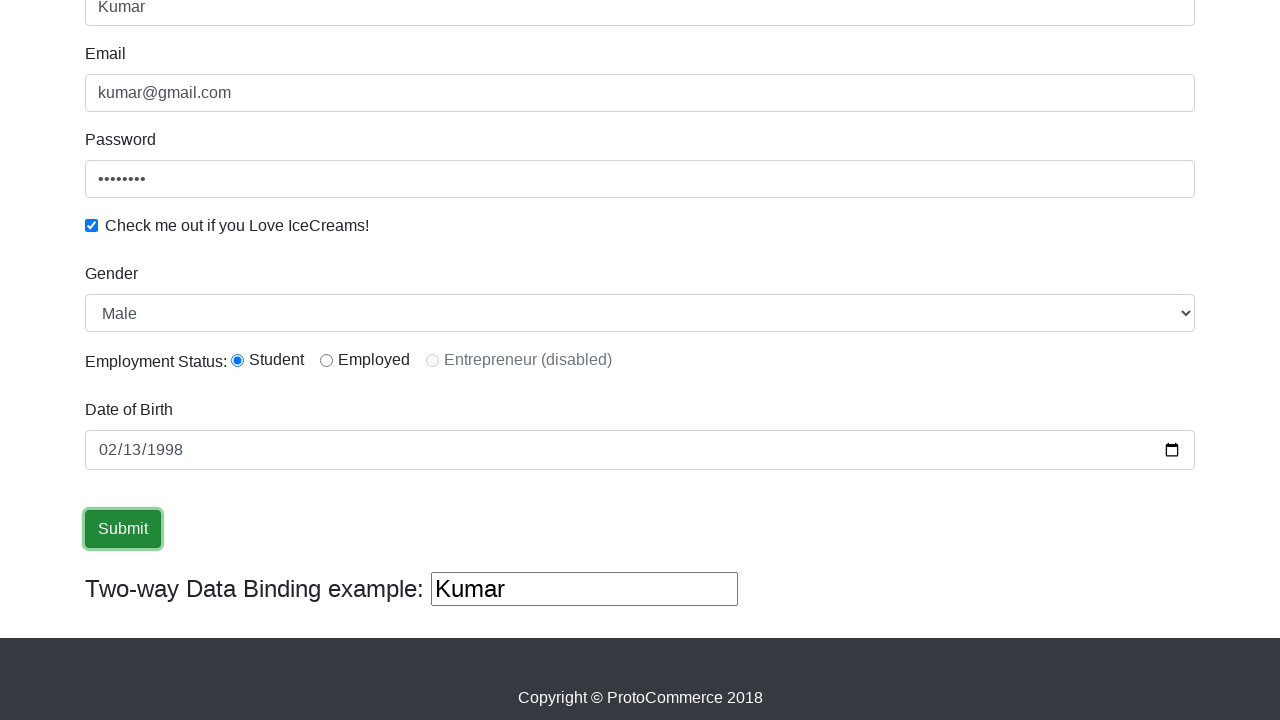

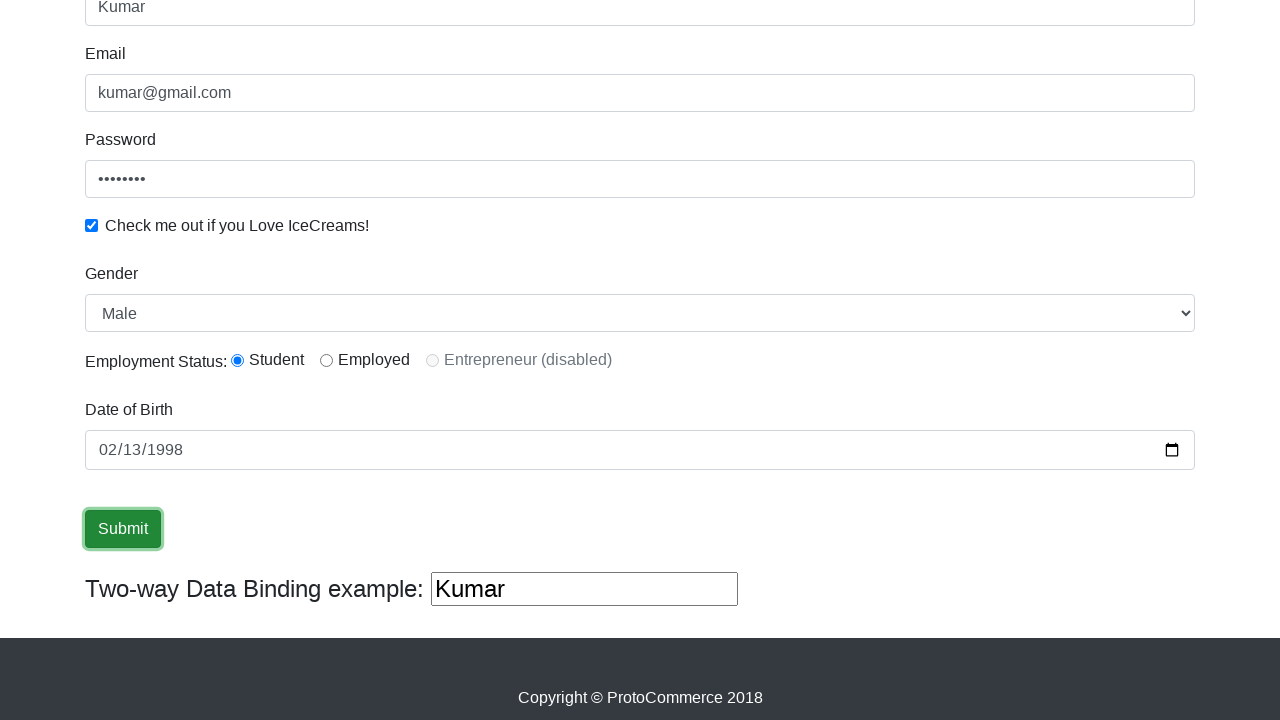